Navigates to the Virgin Voyages booking page and waits for it to load

Starting URL: https://www.virginvoyages.com/book/

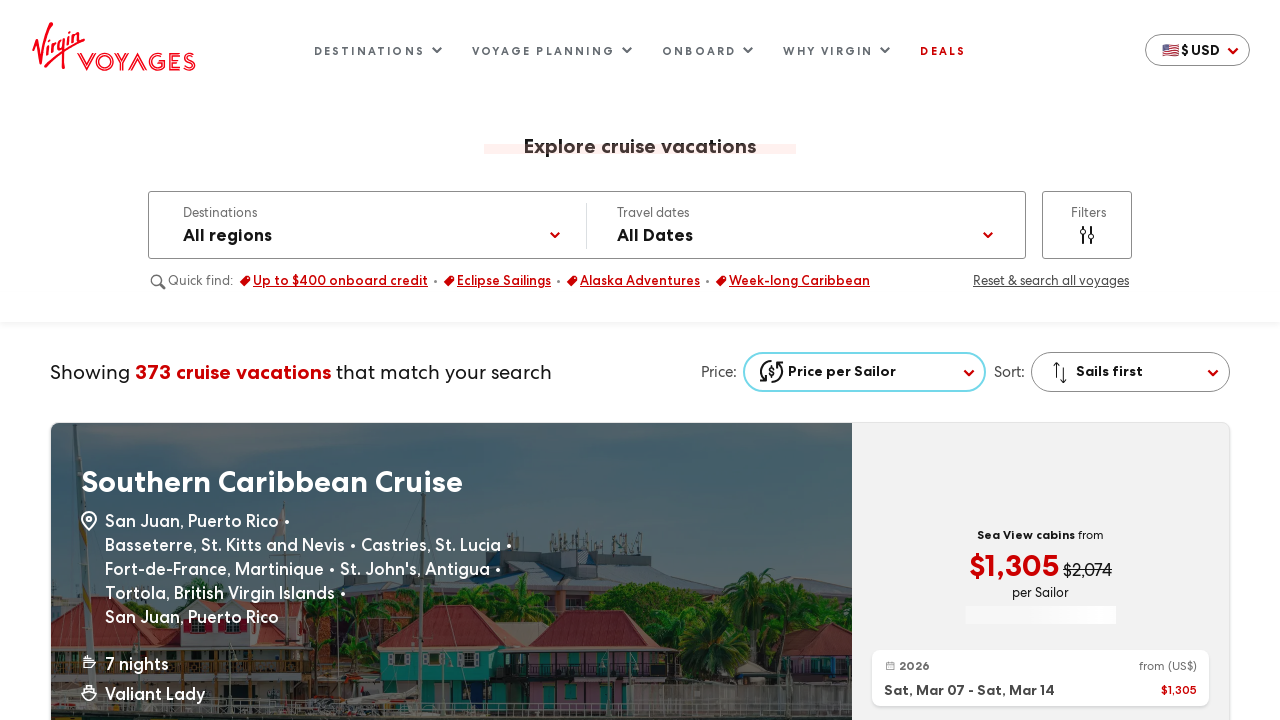

Waited for page to reach networkidle state
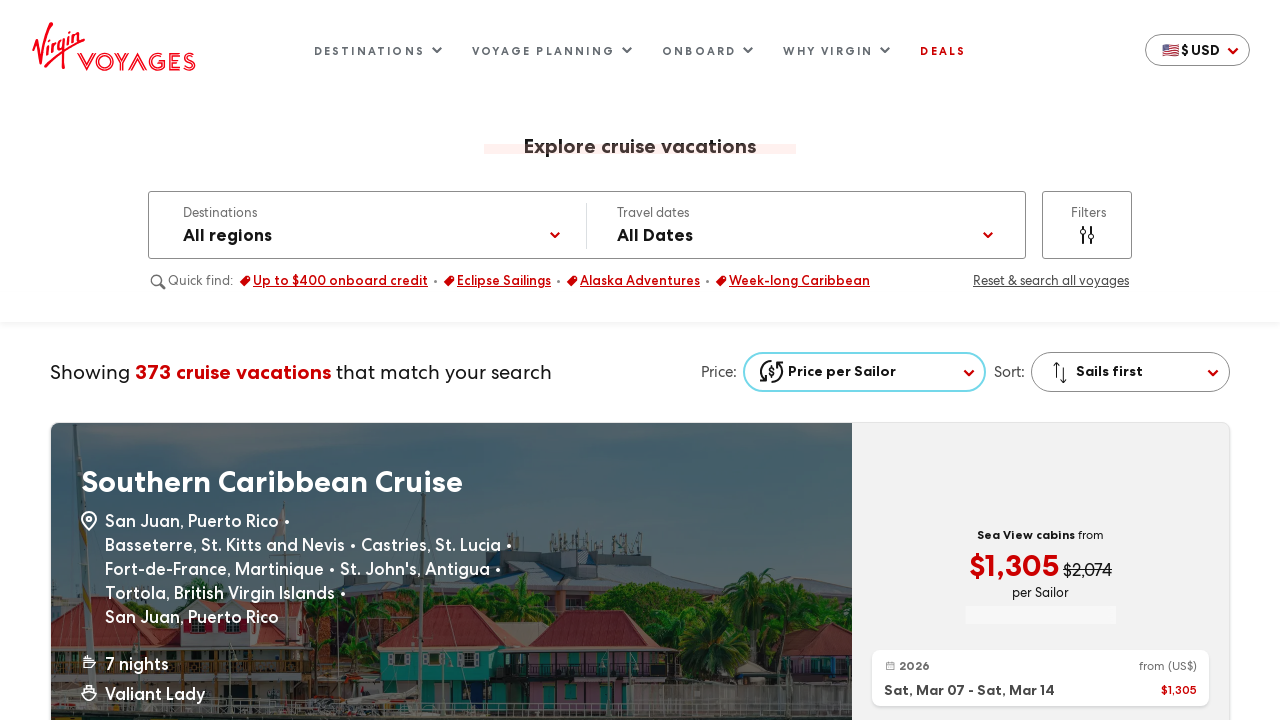

Verified body element loaded on Virgin Voyages booking page
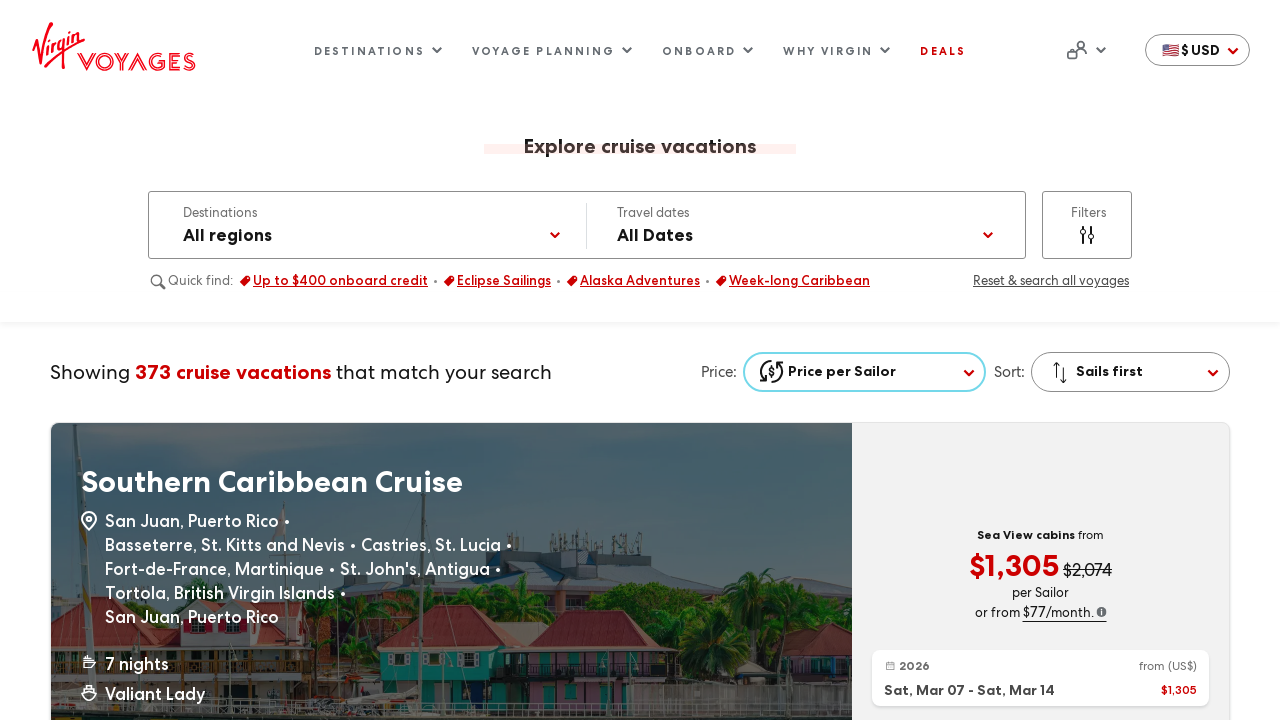

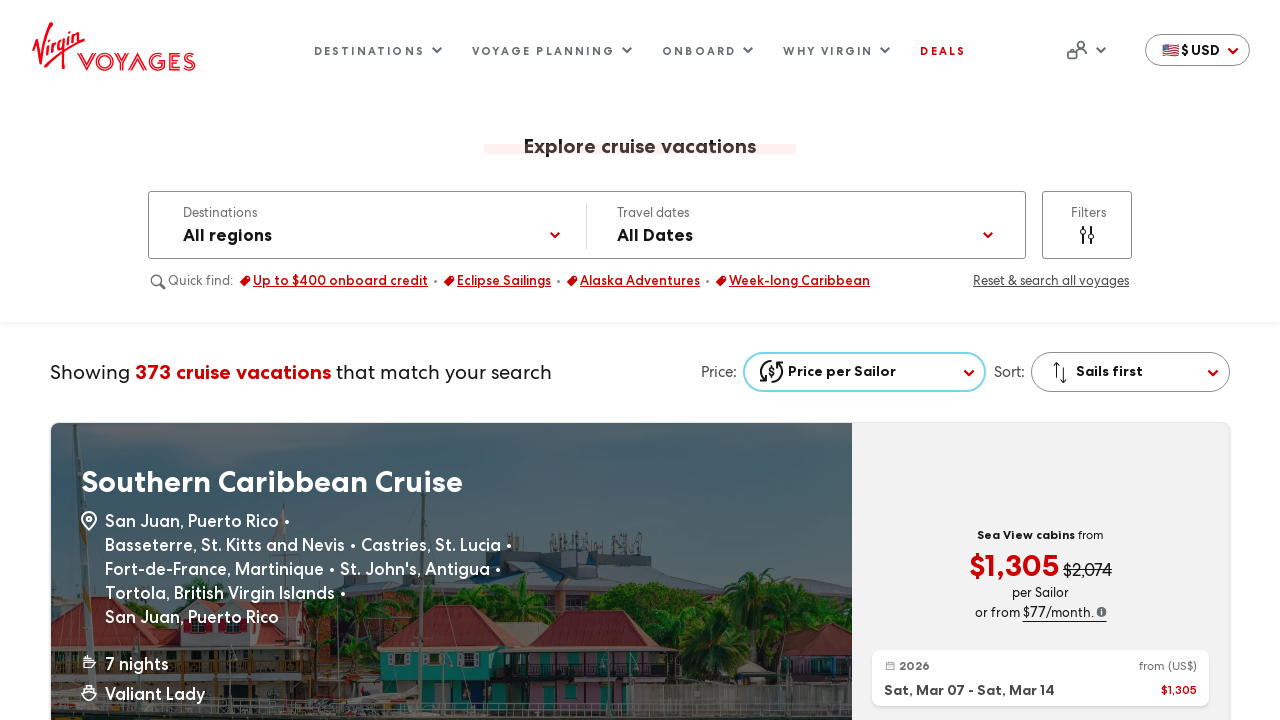